Tests dropdown selection functionality by selecting an option from a dropdown menu

Starting URL: https://www.selenium.dev/selenium/web/web-form.html

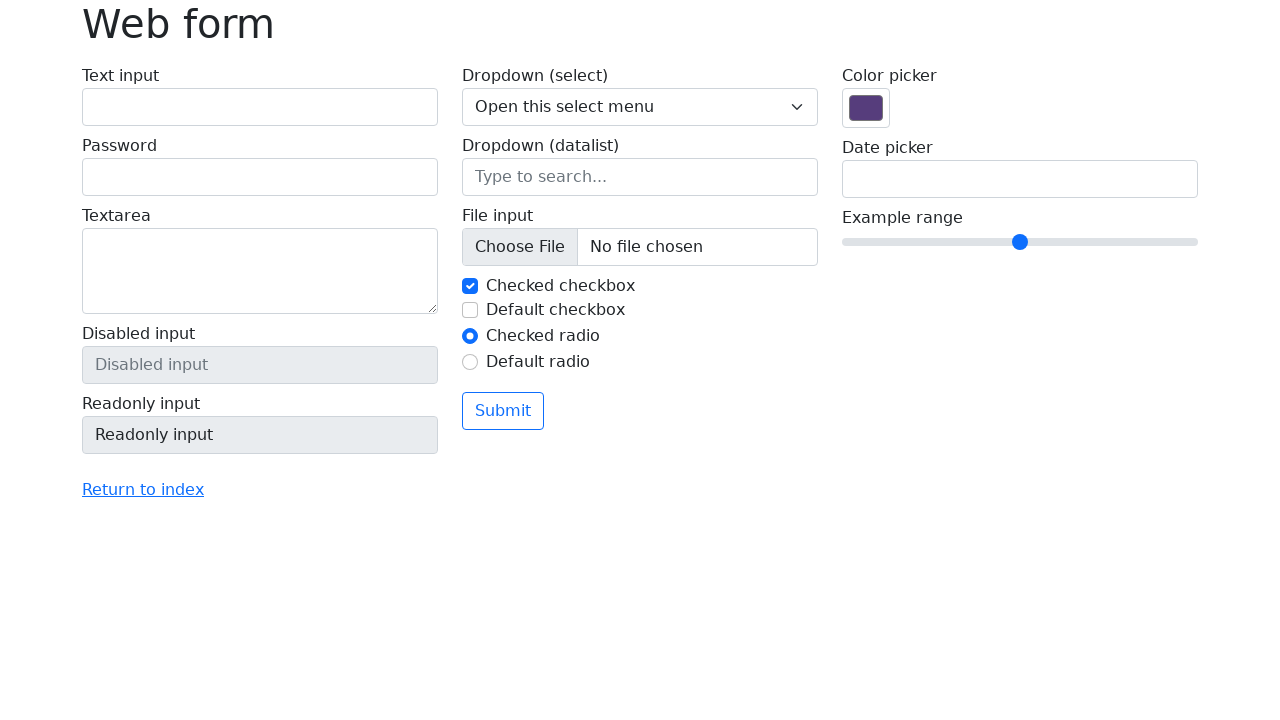

Navigated to web form page
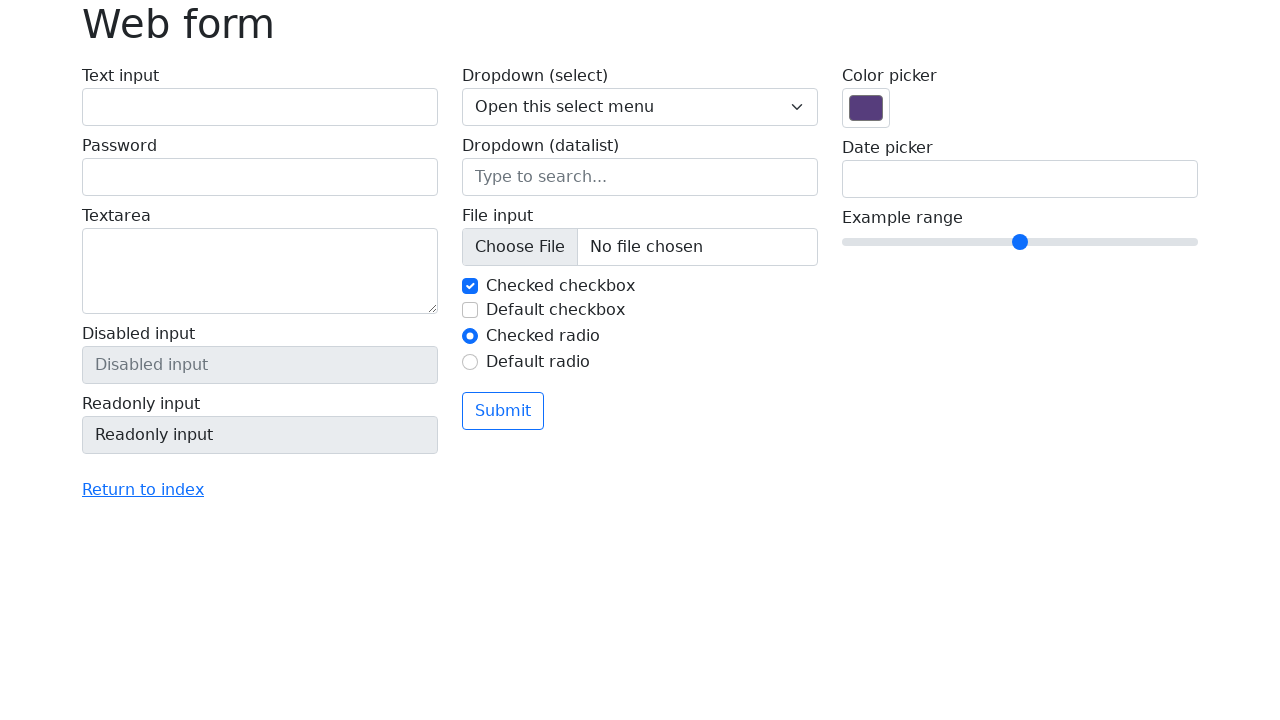

Selected option with value '1' from dropdown menu on .form-select
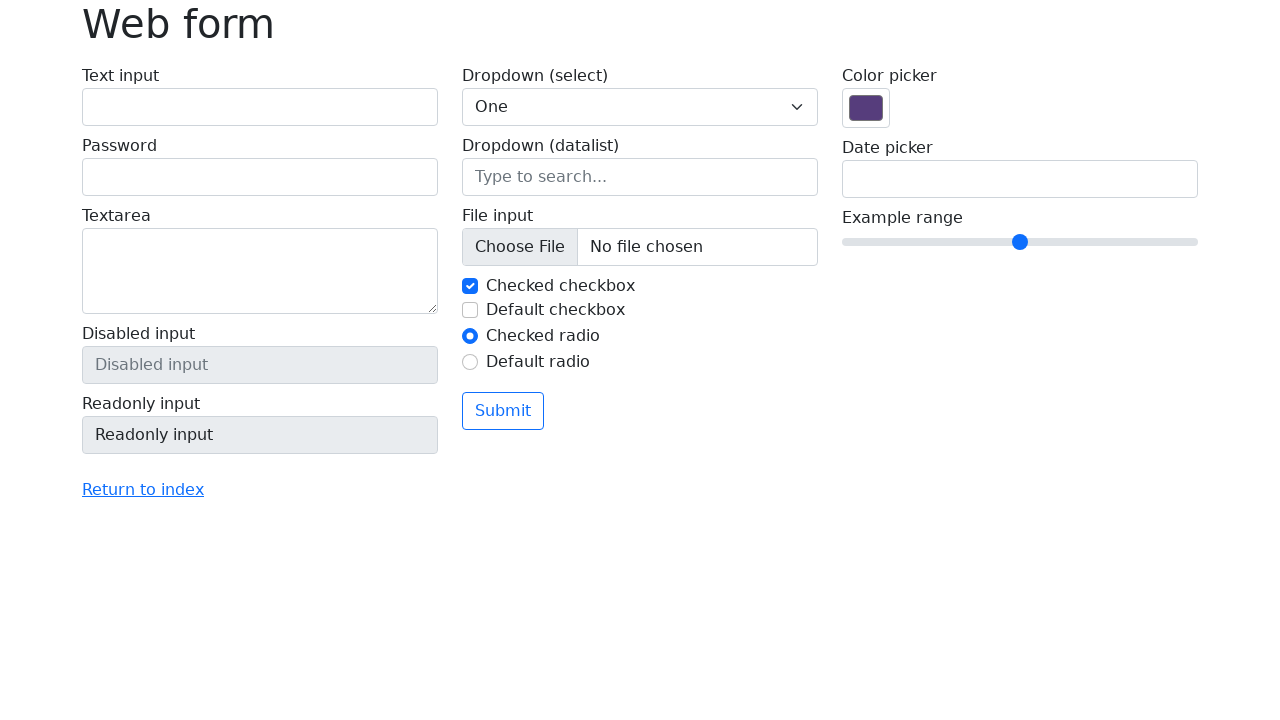

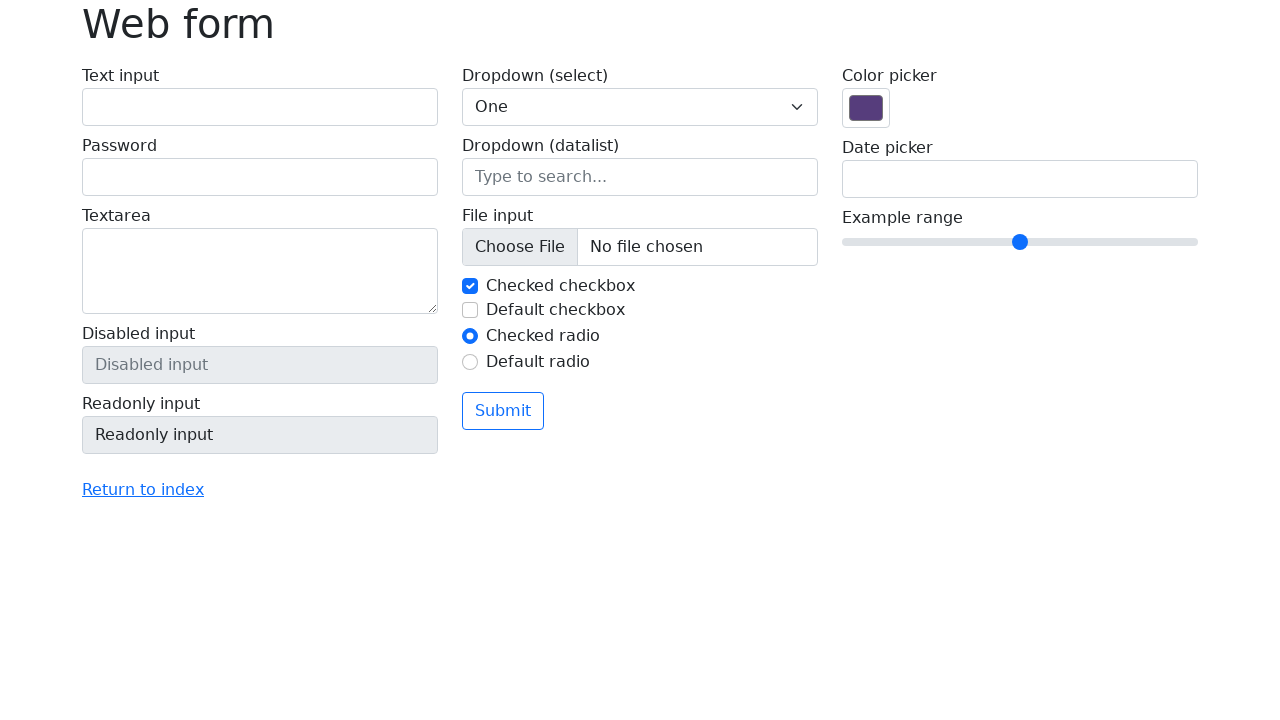